Tests modal dialog functionality by opening a small modal and closing it

Starting URL: https://demoqa.com/

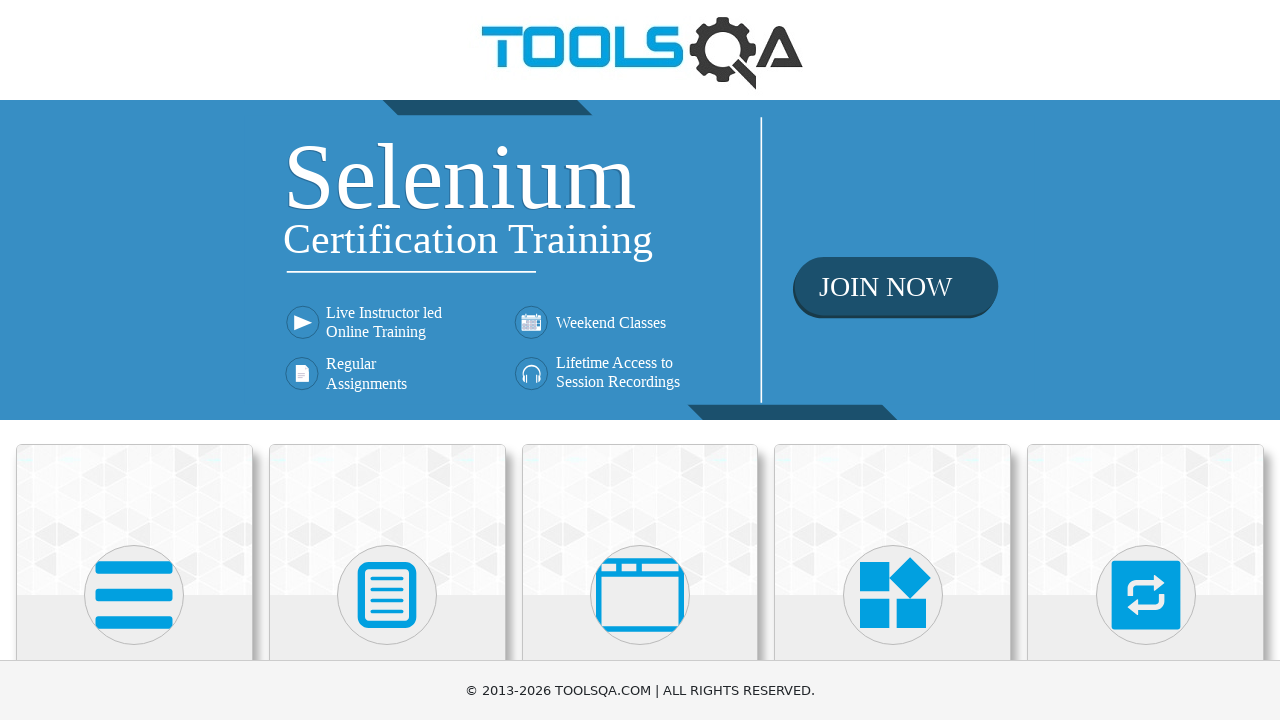

Clicked 'Alerts, Frame & Windows' button at (640, 360) on text=Alerts, Frame & Windows
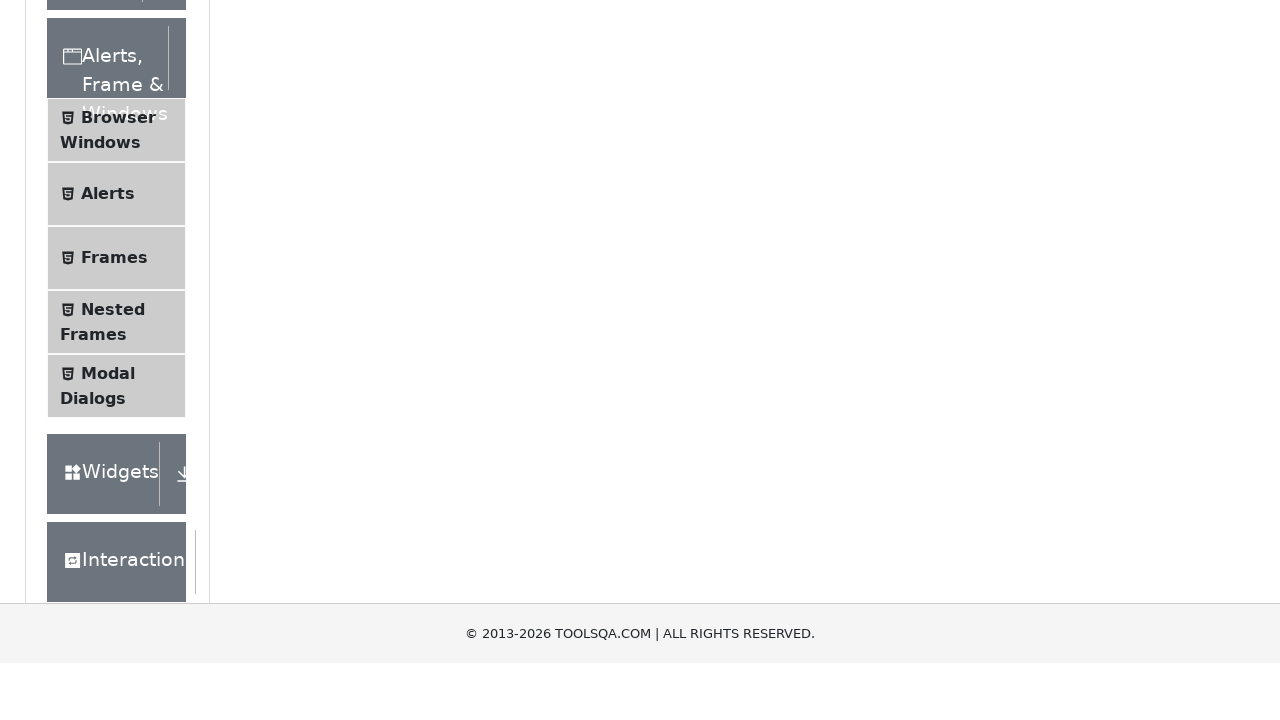

Clicked 'Modal Dialogs' option at (108, 348) on text=Modal Dialogs
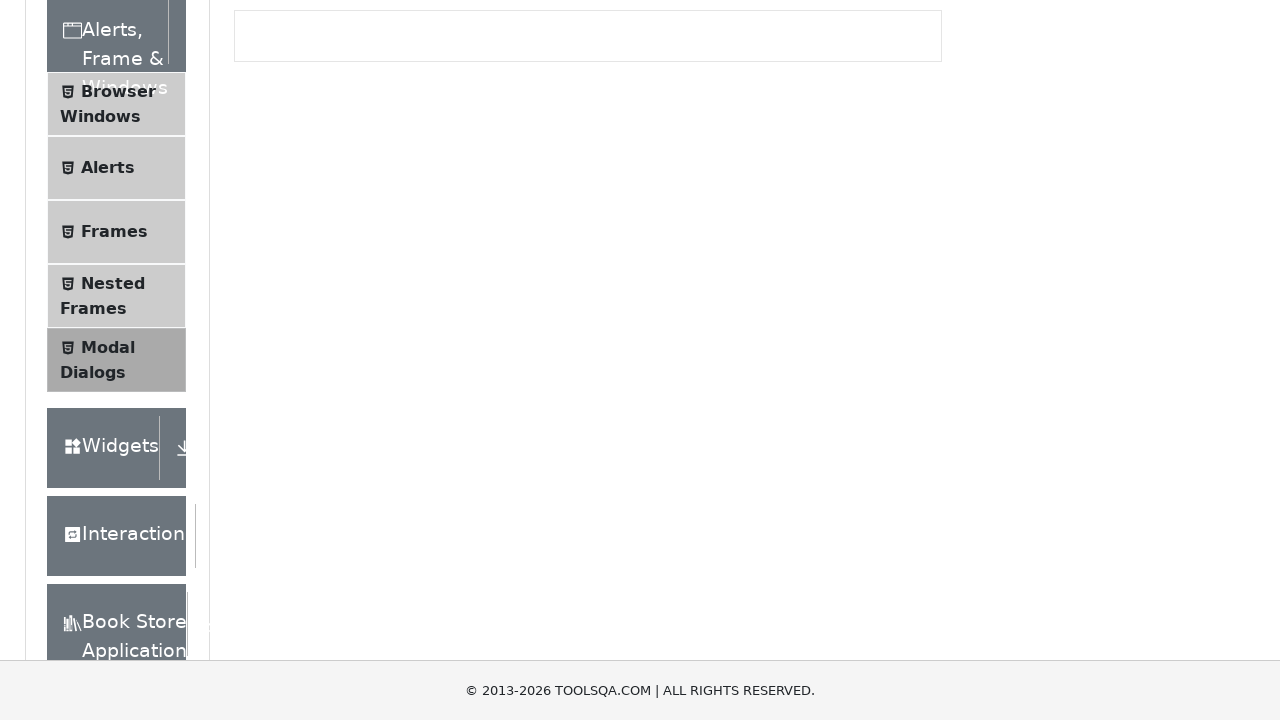

Clicked small modal button to open modal at (296, 274) on button#showSmallModal
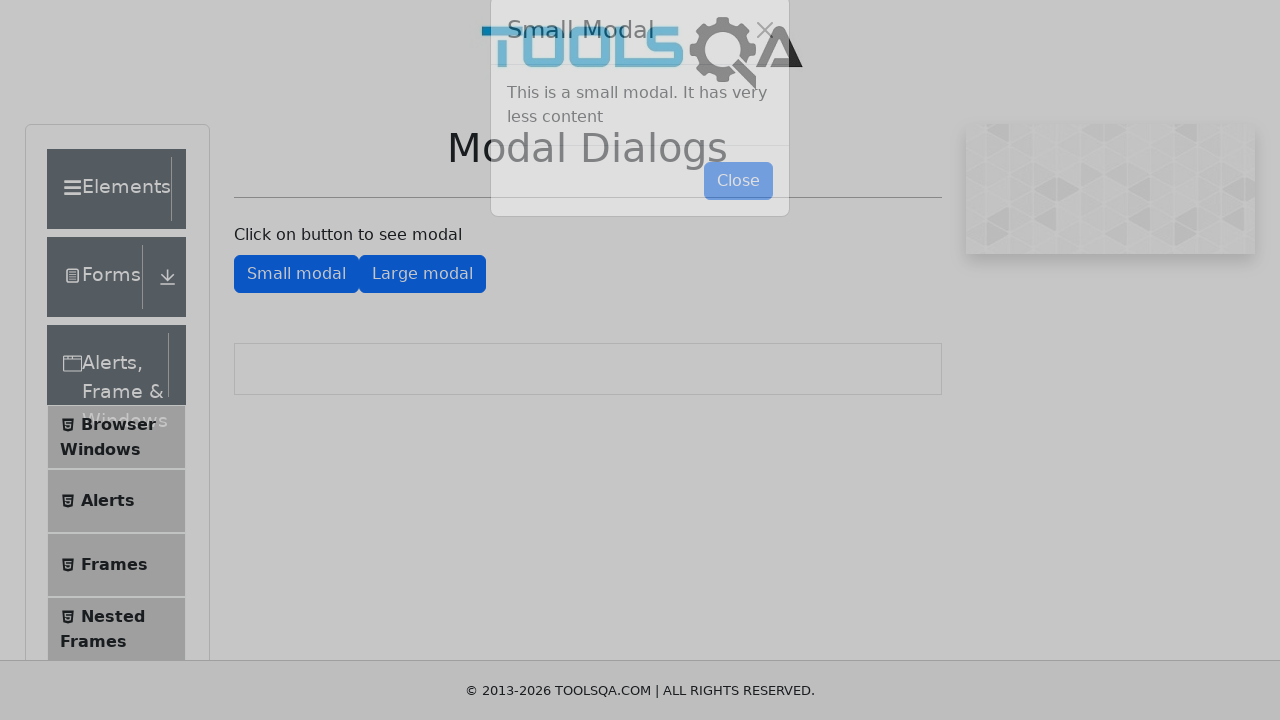

Small modal dialog appeared and loaded
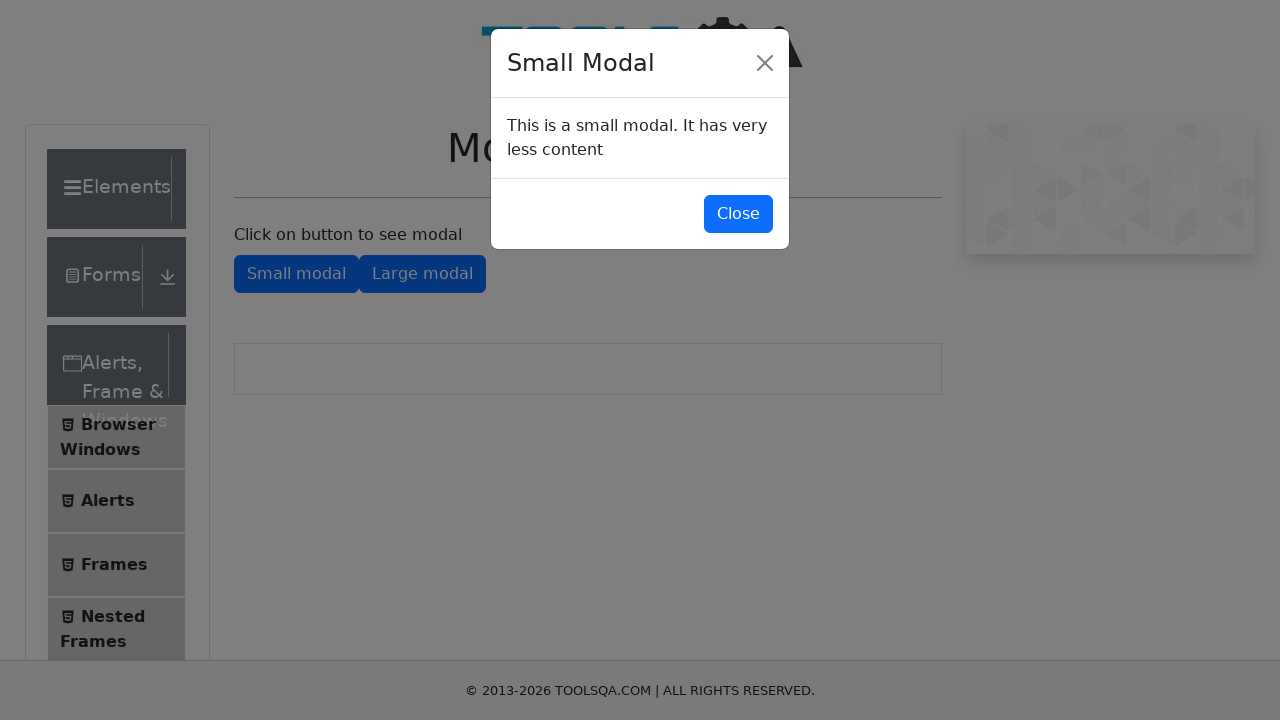

Clicked button to close the modal dialog at (738, 214) on button#closeSmallModal
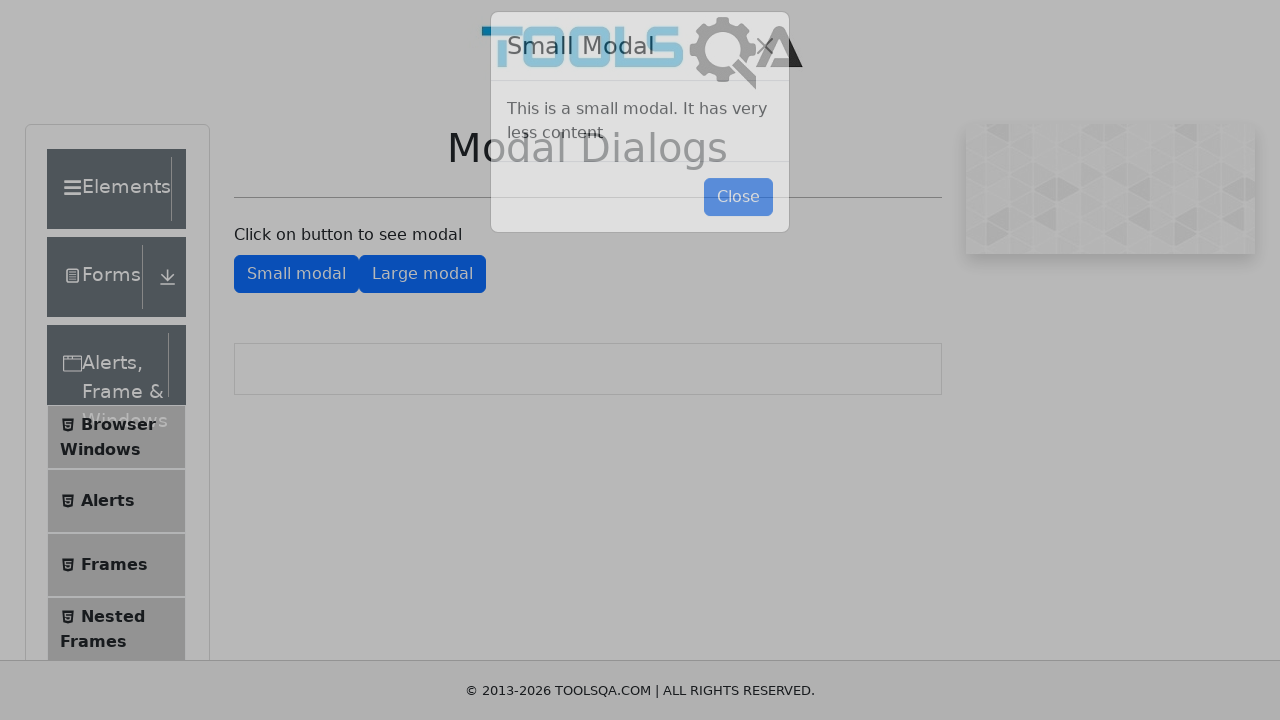

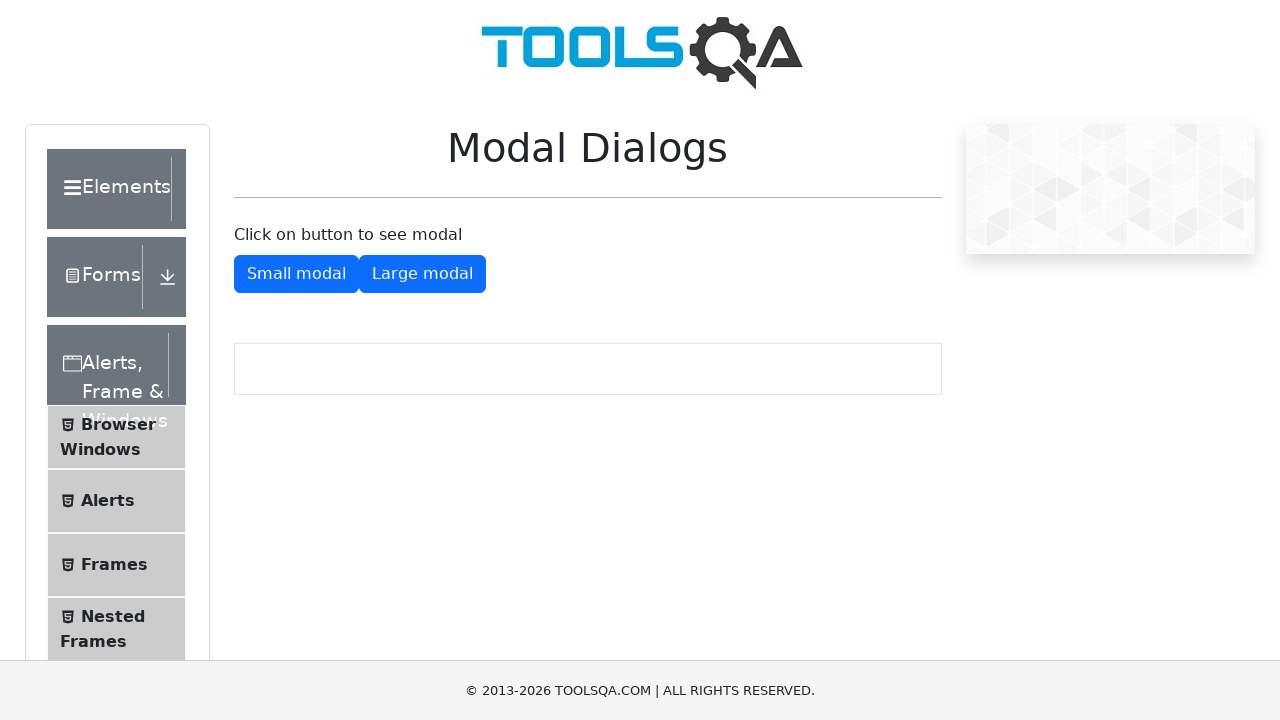